Tests radio button functionality by selecting a radio button, clicking a button to get the value, and verifying the result

Starting URL: https://www.lambdatest.com/selenium-playground/radiobutton-demo

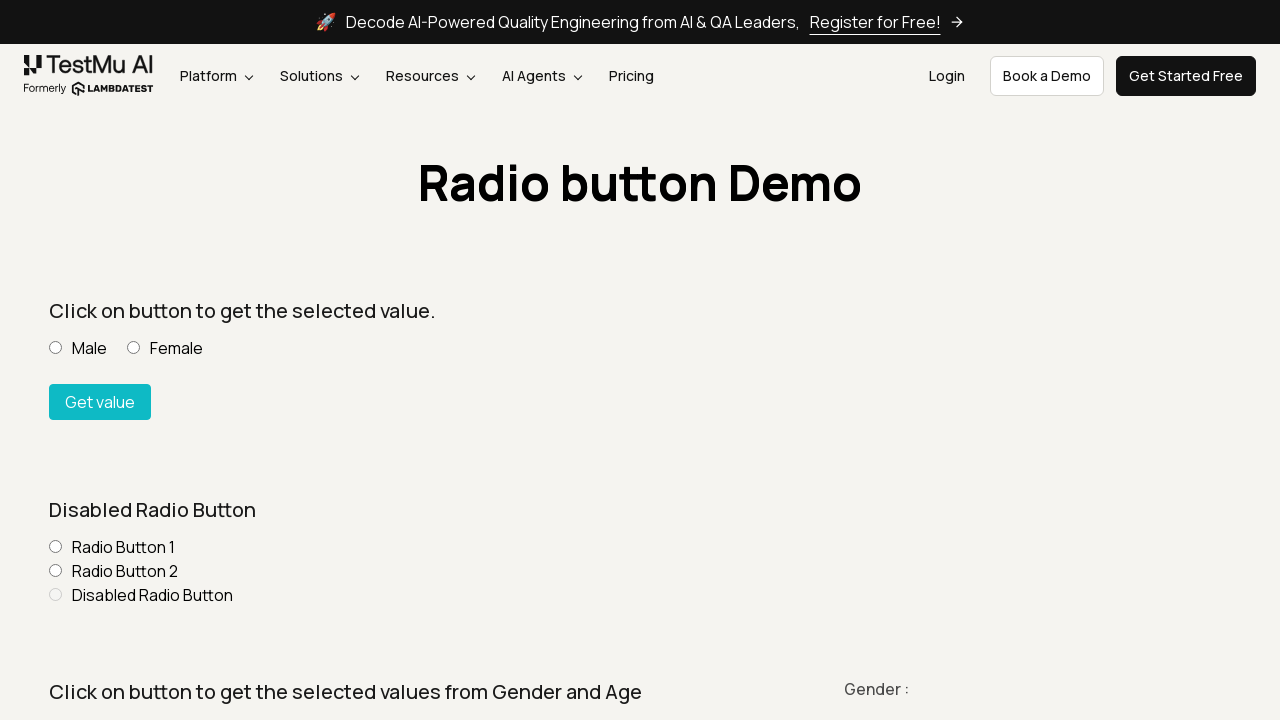

Clicked the Male radio button at (56, 348) on [name="optradio"][value="Male"]
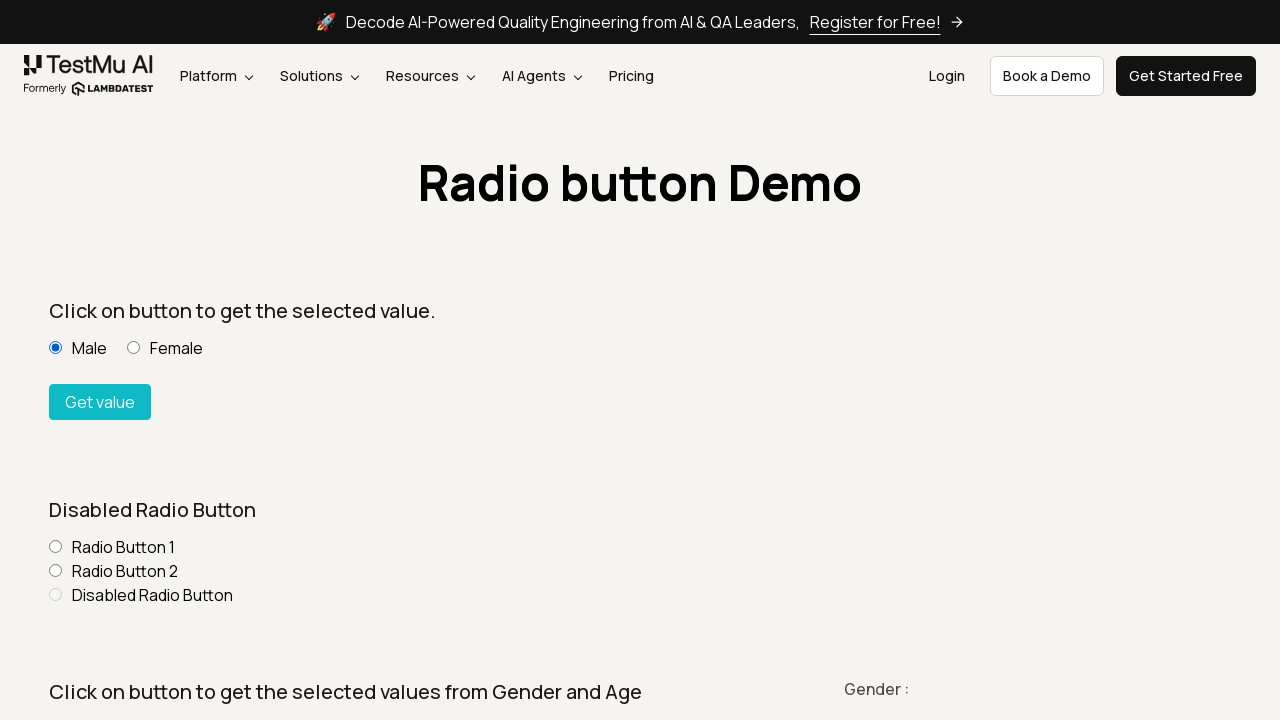

Clicked the Get value button at (100, 402) on #buttoncheck
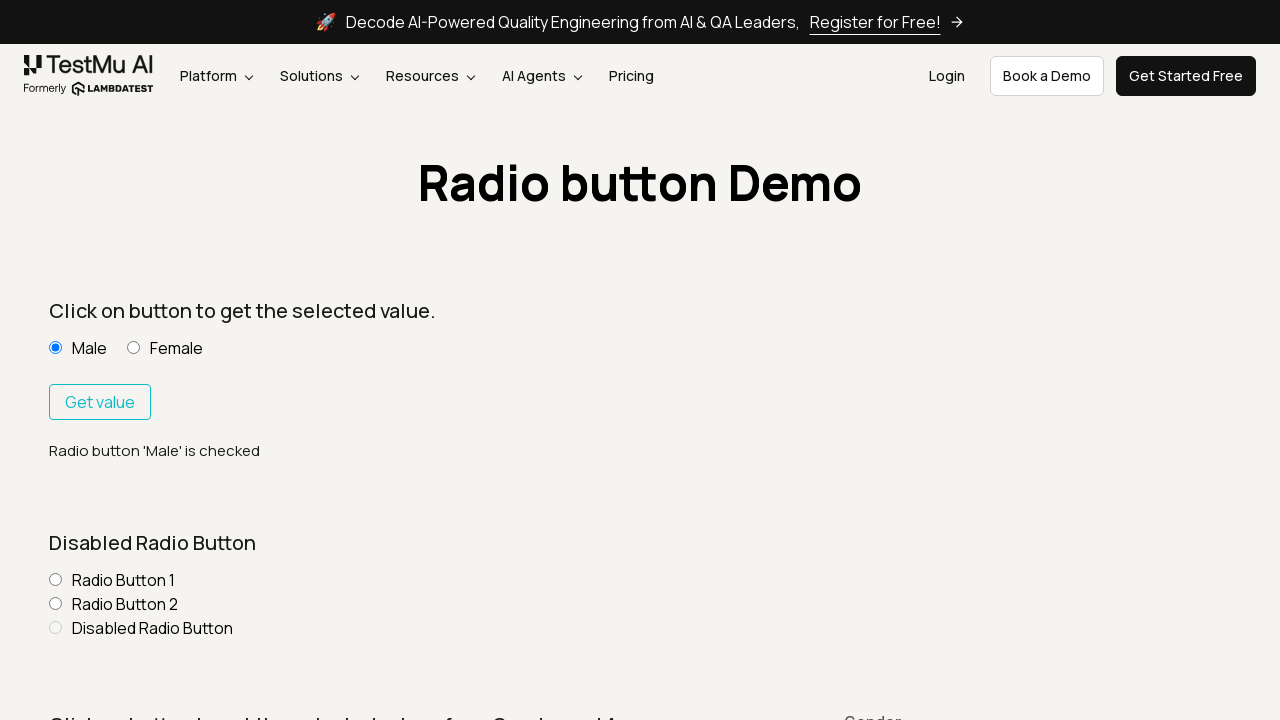

Retrieved result text from radio button status
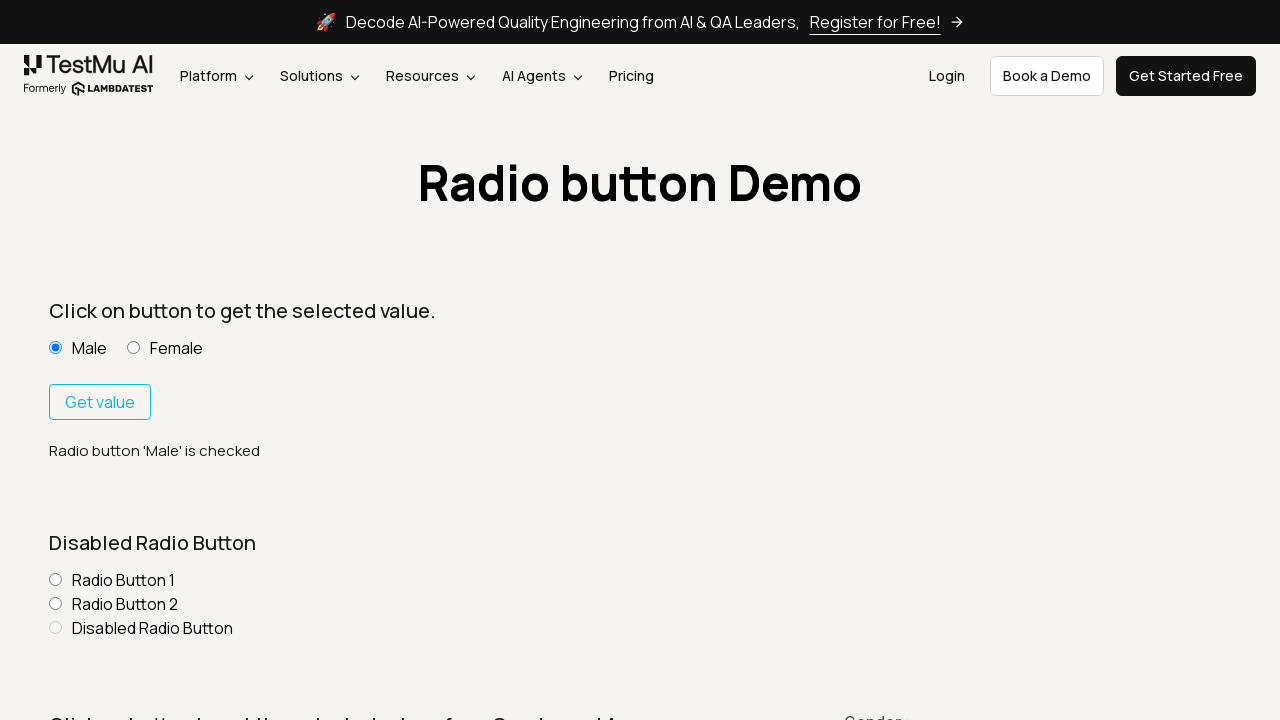

Verified that result matches expected text: Radio button 'Male' is checked
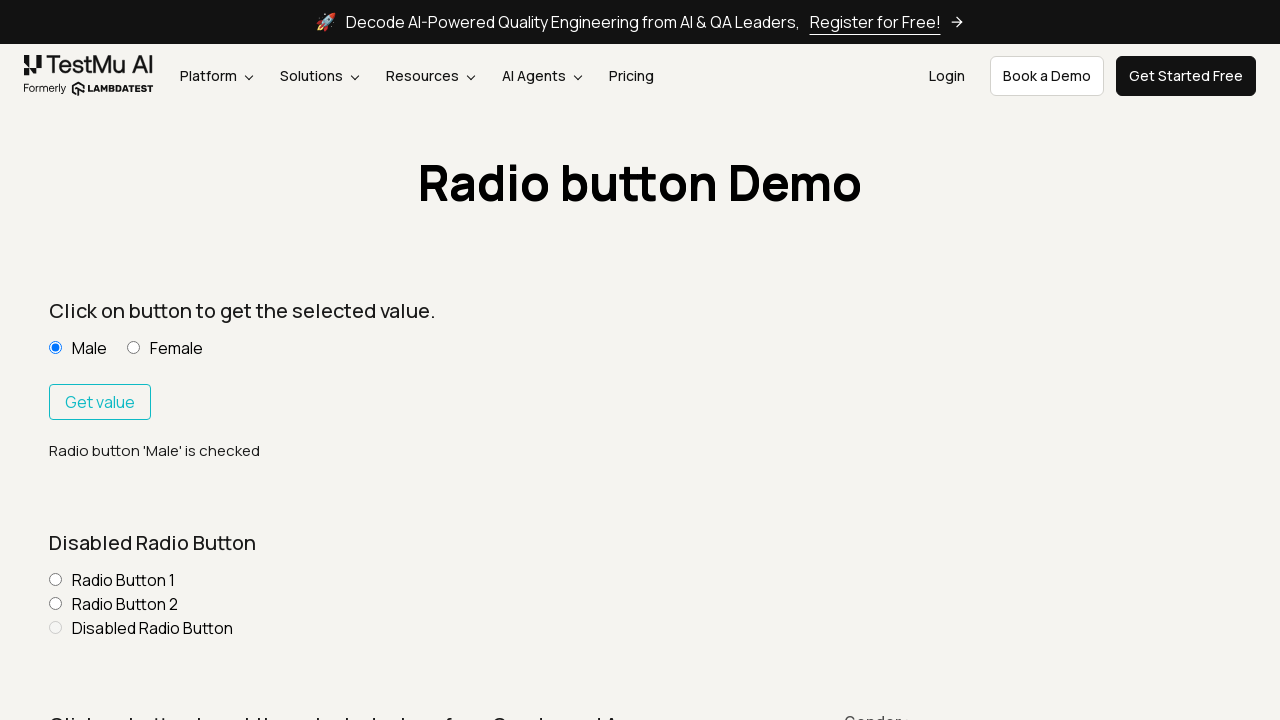

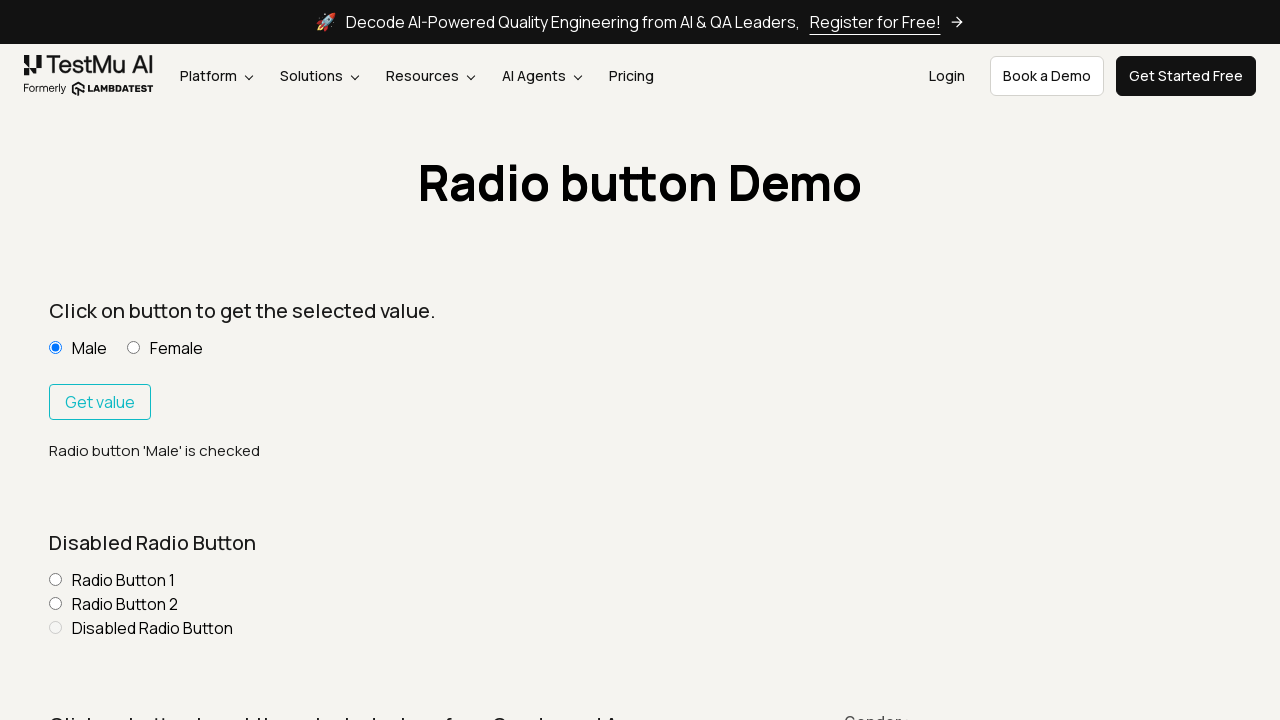